Tests mouse actions by performing a right-click on a designated area, verifying the alert message, dismissing the alert, clicking on a link that opens a new tab, and verifying the content on the new page.

Starting URL: https://the-internet.herokuapp.com/context_menu

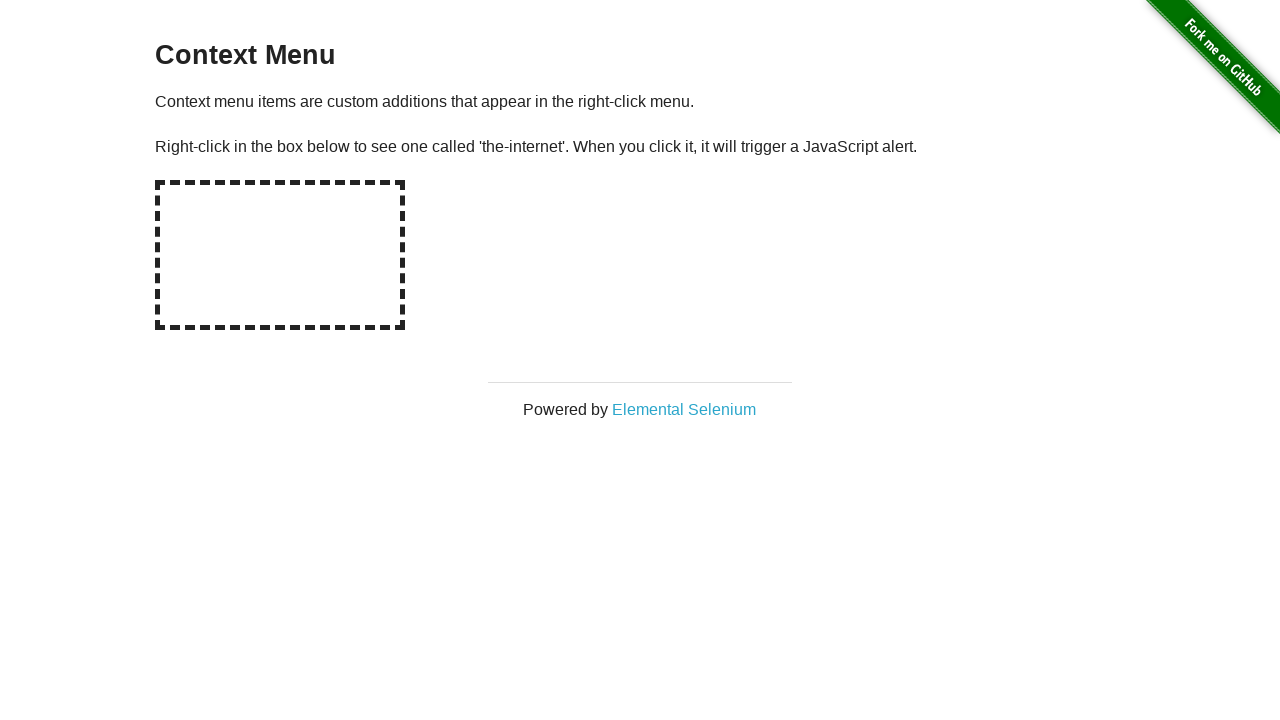

Right-clicked on the hot-spot area to trigger context menu at (280, 255) on #hot-spot
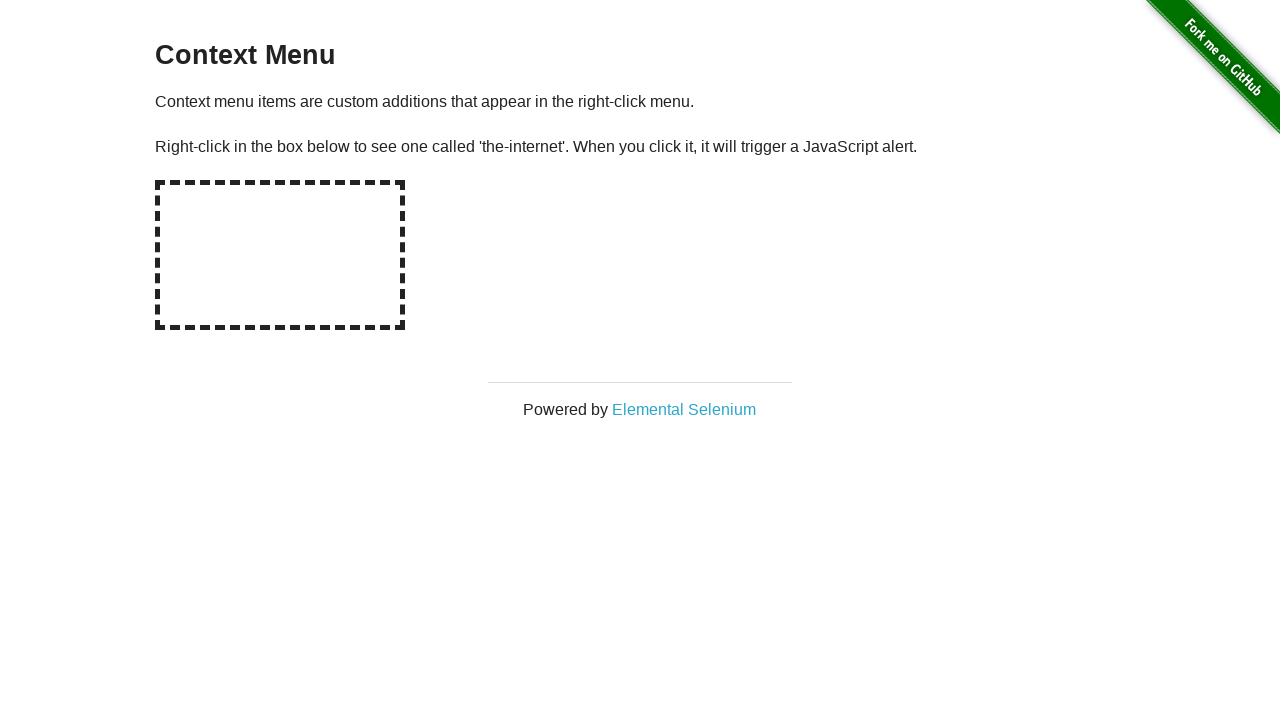

Right-clicked on hot-spot again and alert dialog was handled at (280, 255) on #hot-spot
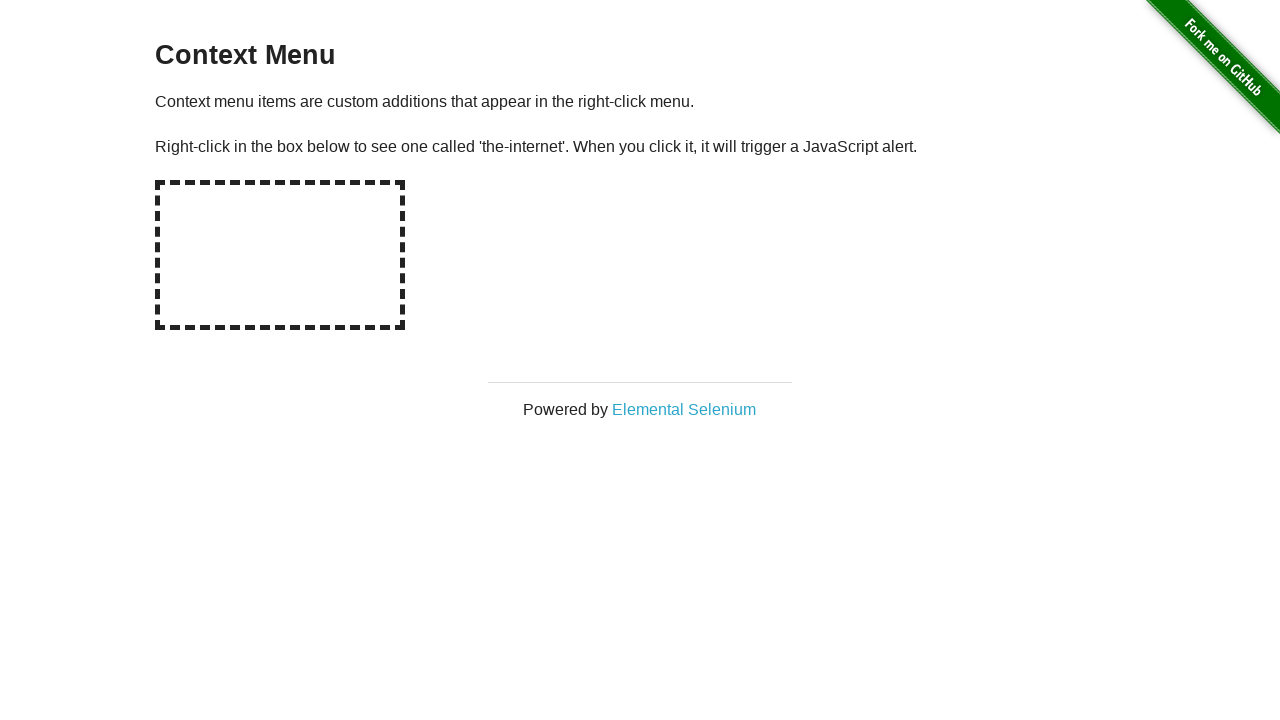

Waited for dialog handling to complete
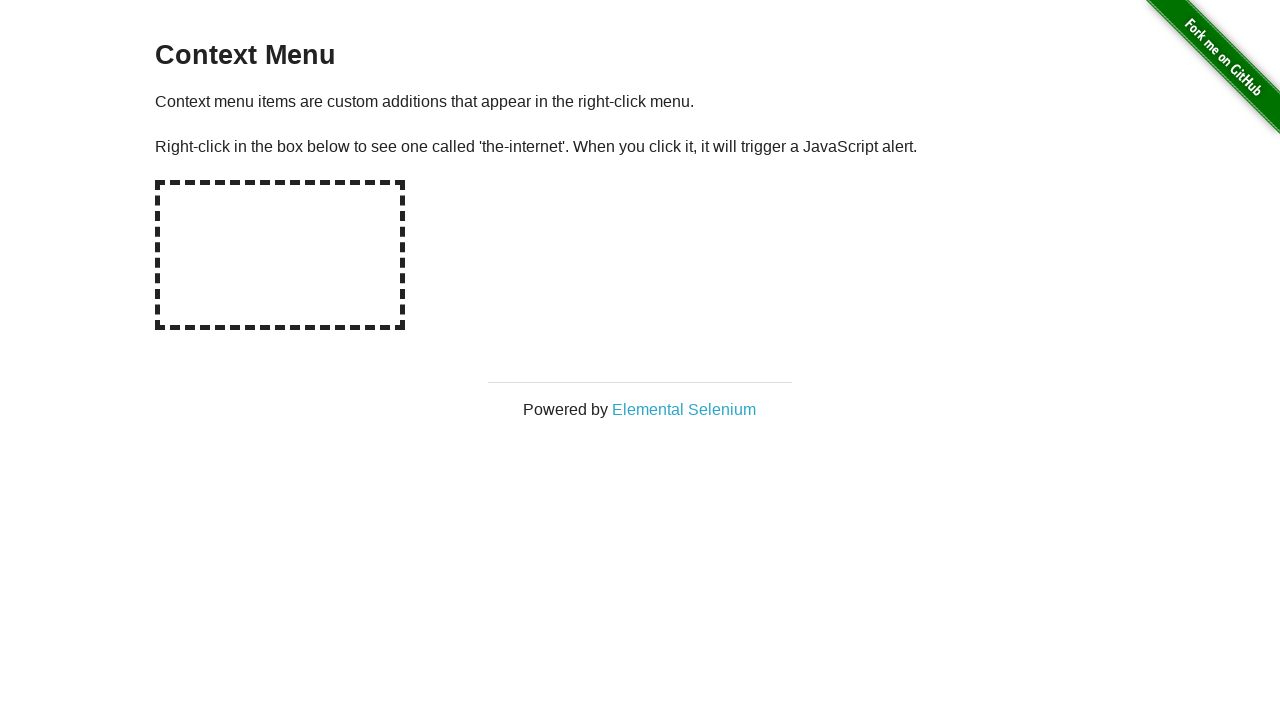

Clicked on 'Elemental Selenium' link to open in new tab at (684, 409) on text=Elemental Selenium
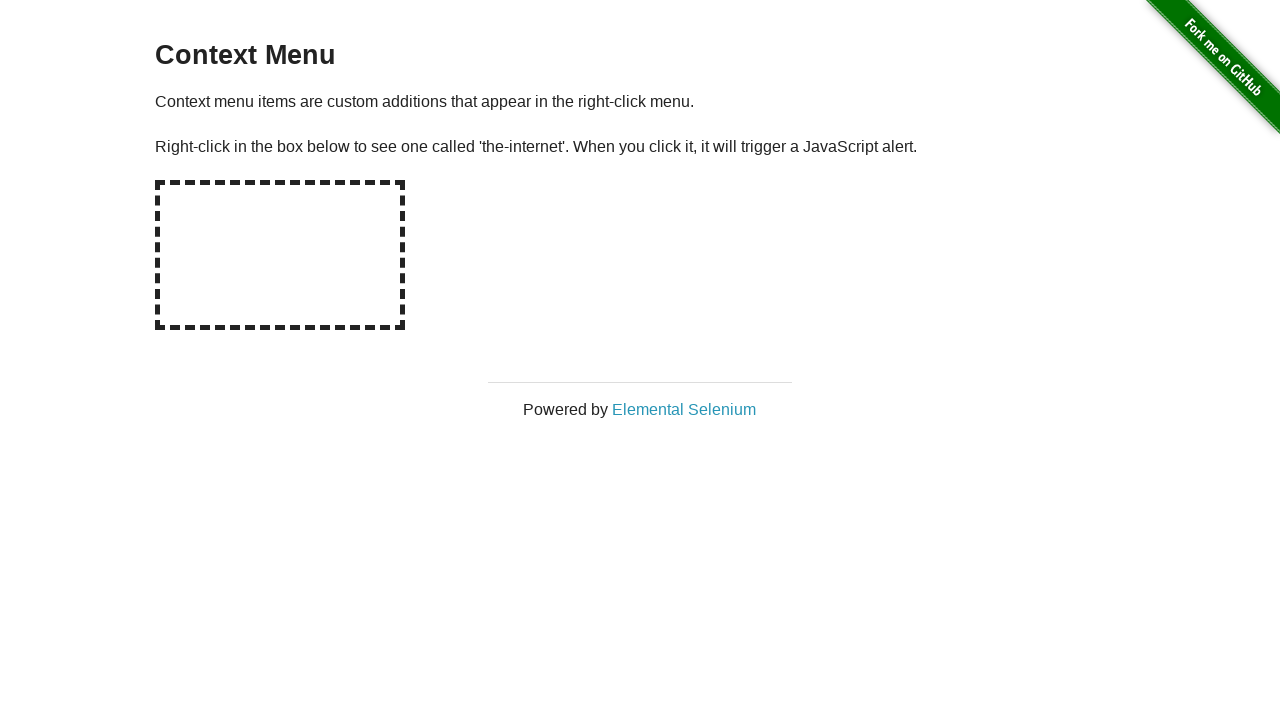

New page loaded and switched to new tab
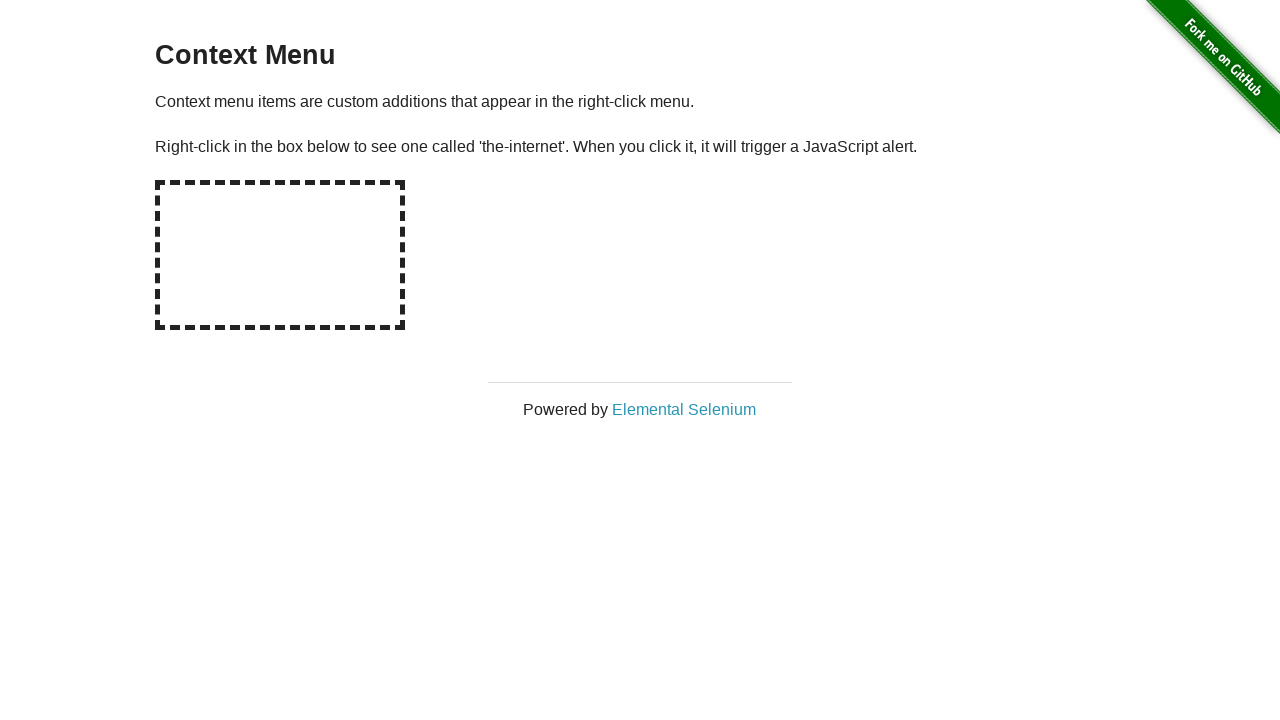

Retrieved h1 text: 'Elemental Selenium'
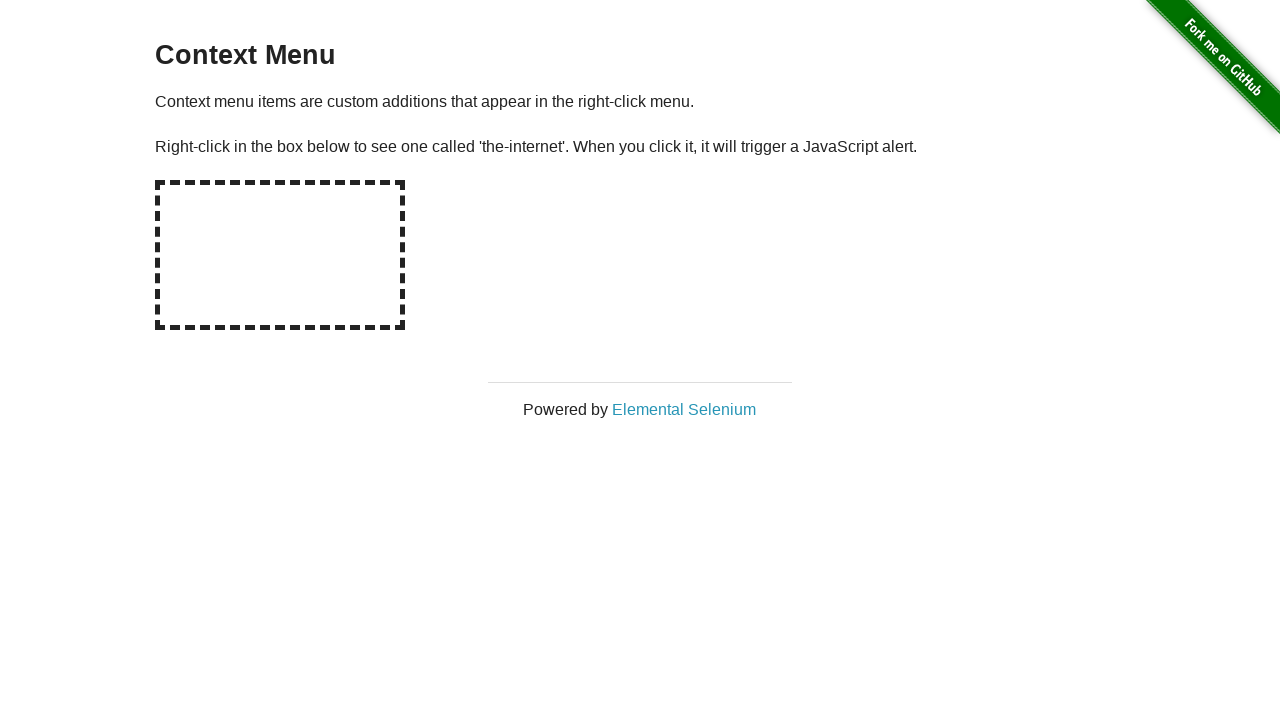

Verified h1 contains 'Elemental Selenium' - assertion passed
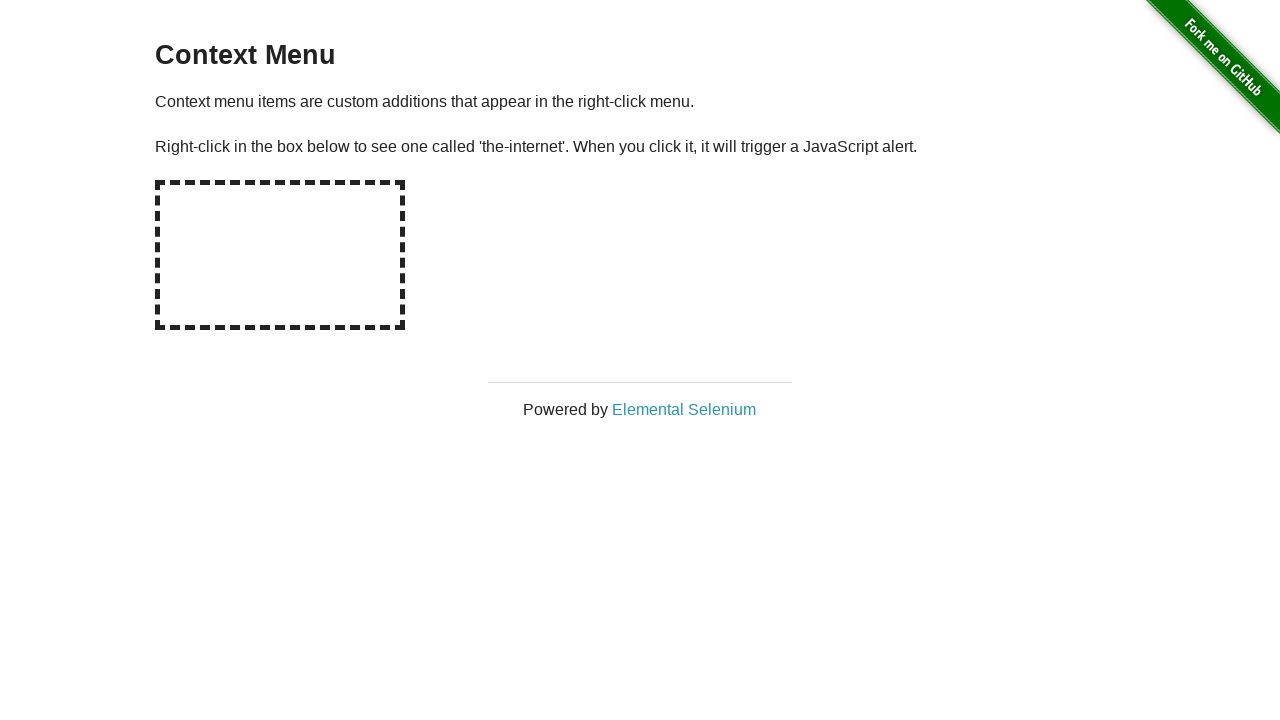

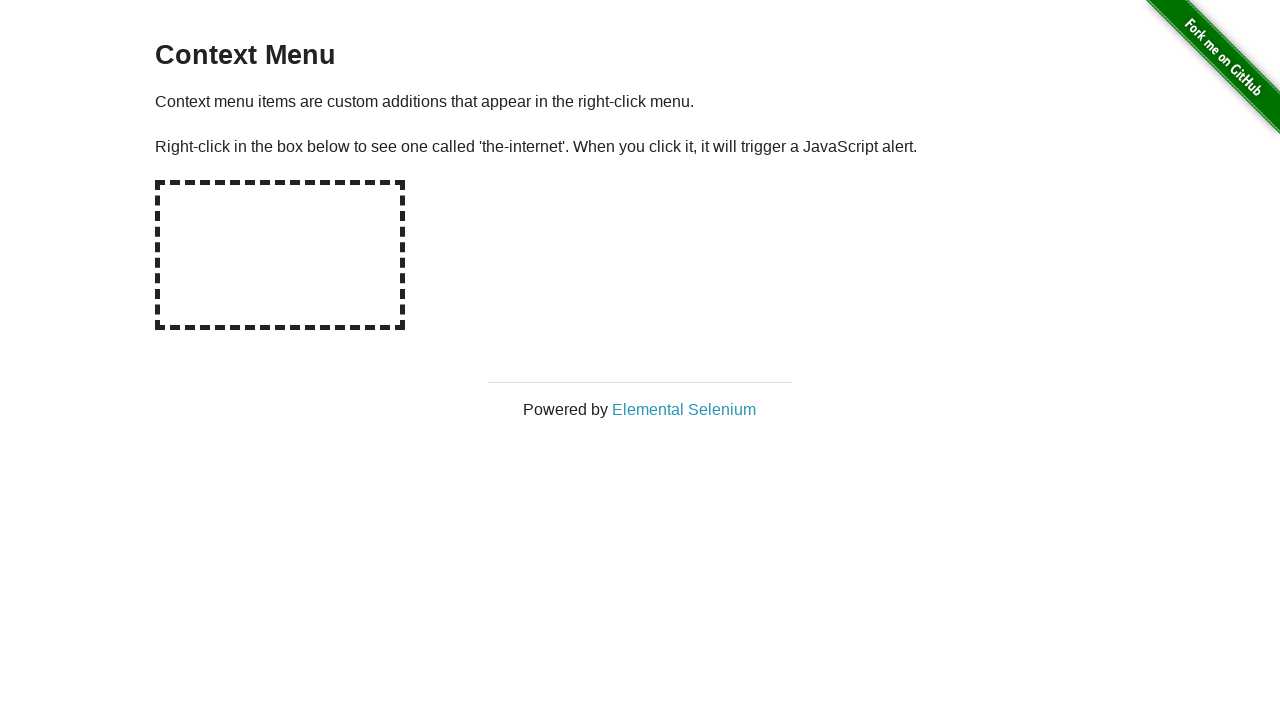